Tests a practice form by checking checkboxes, selecting gender, filling password, submitting the form, then navigating to shop and adding a product to cart

Starting URL: https://rahulshettyacademy.com/angularpractice/

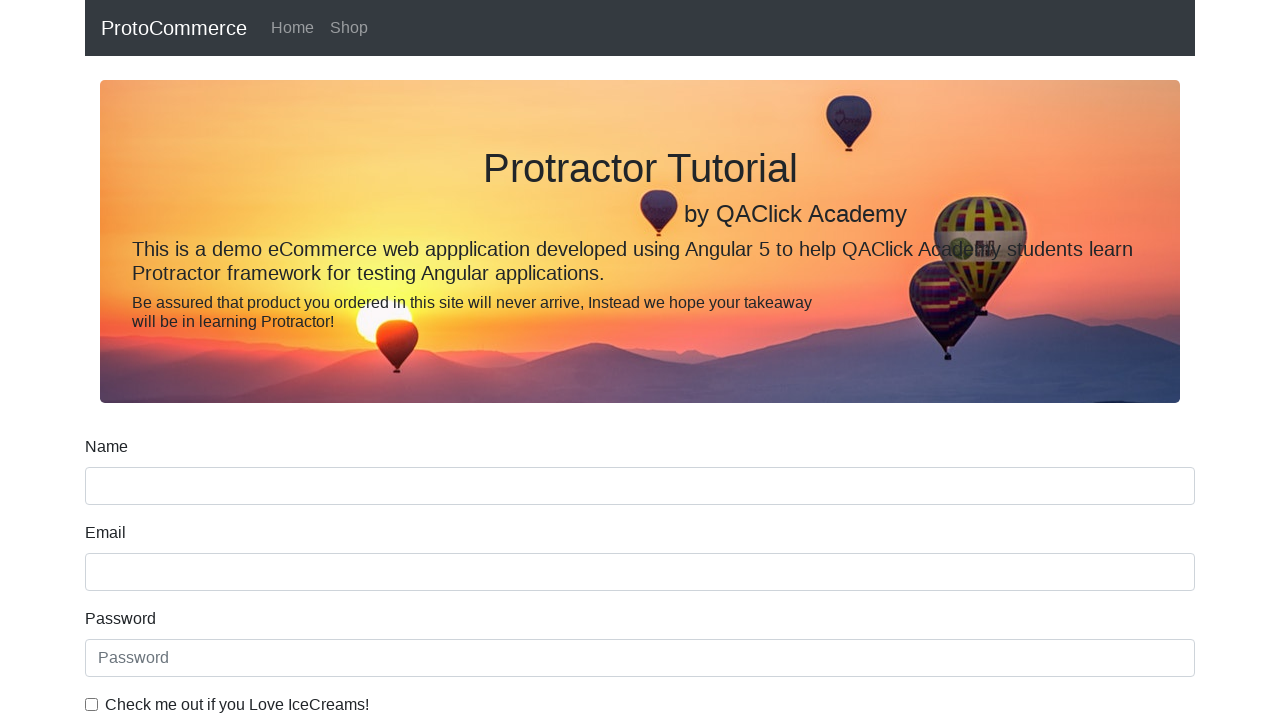

Checked ice cream checkbox at (92, 704) on internal:label="Check me out if you Love IceCreams!"i
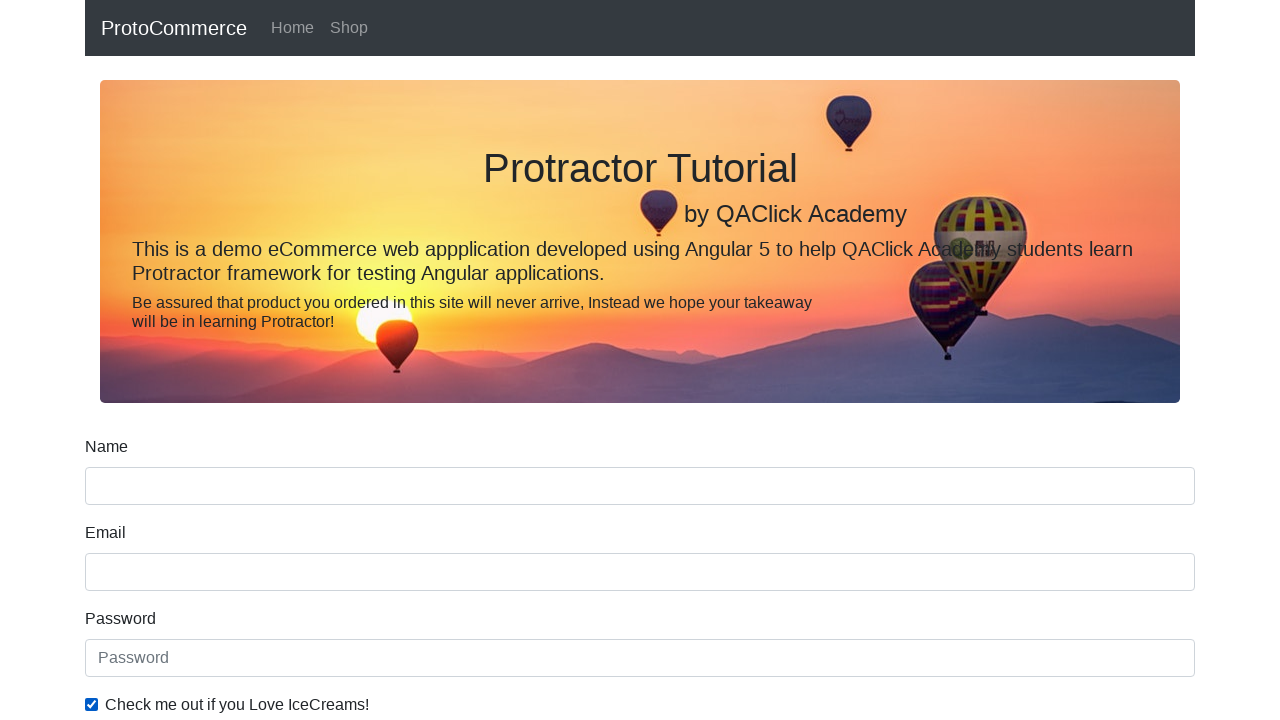

Selected Female gender on internal:label="Gender"i
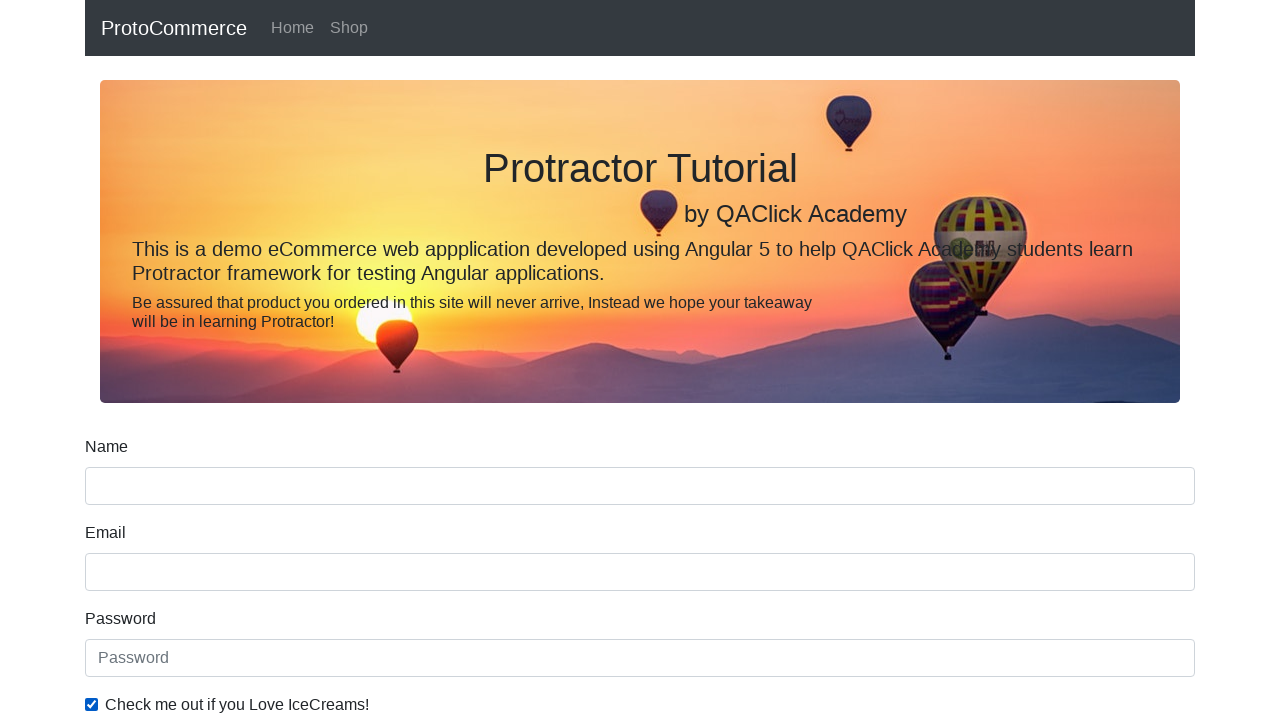

Checked Student radio button at (238, 360) on internal:label="Student"i
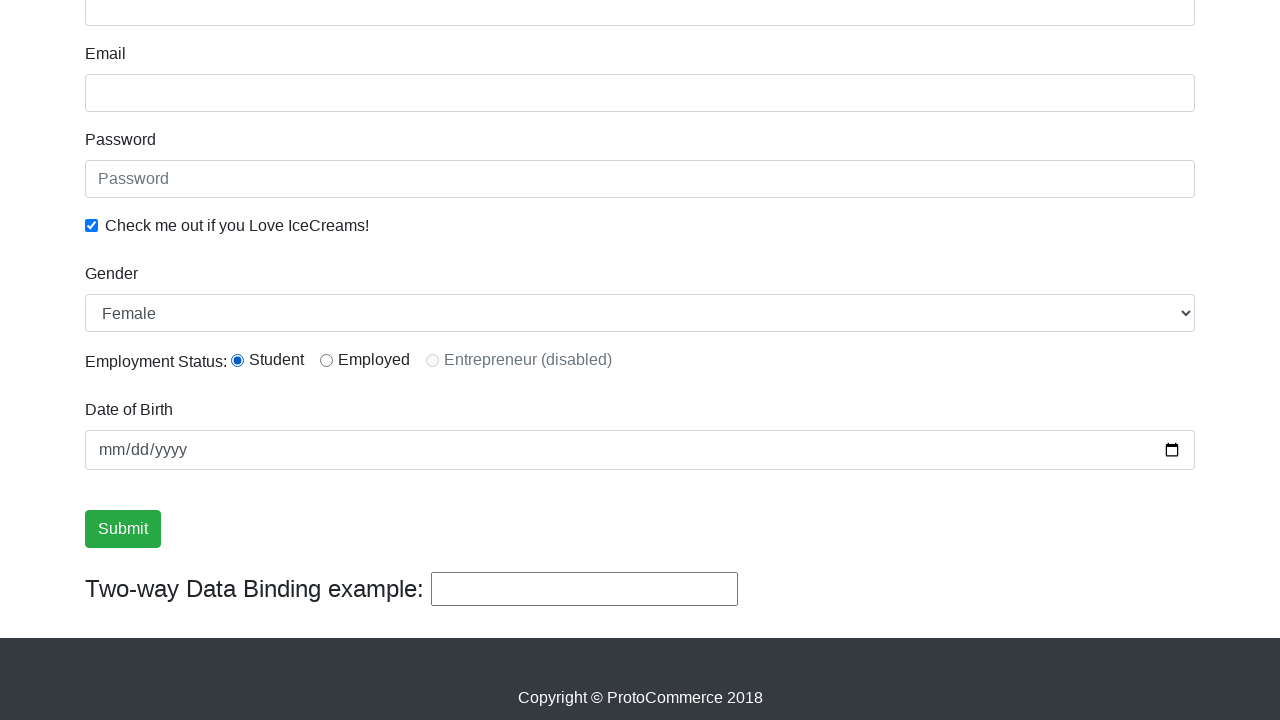

Filled password field with 'test' on internal:attr=[placeholder="Password"i]
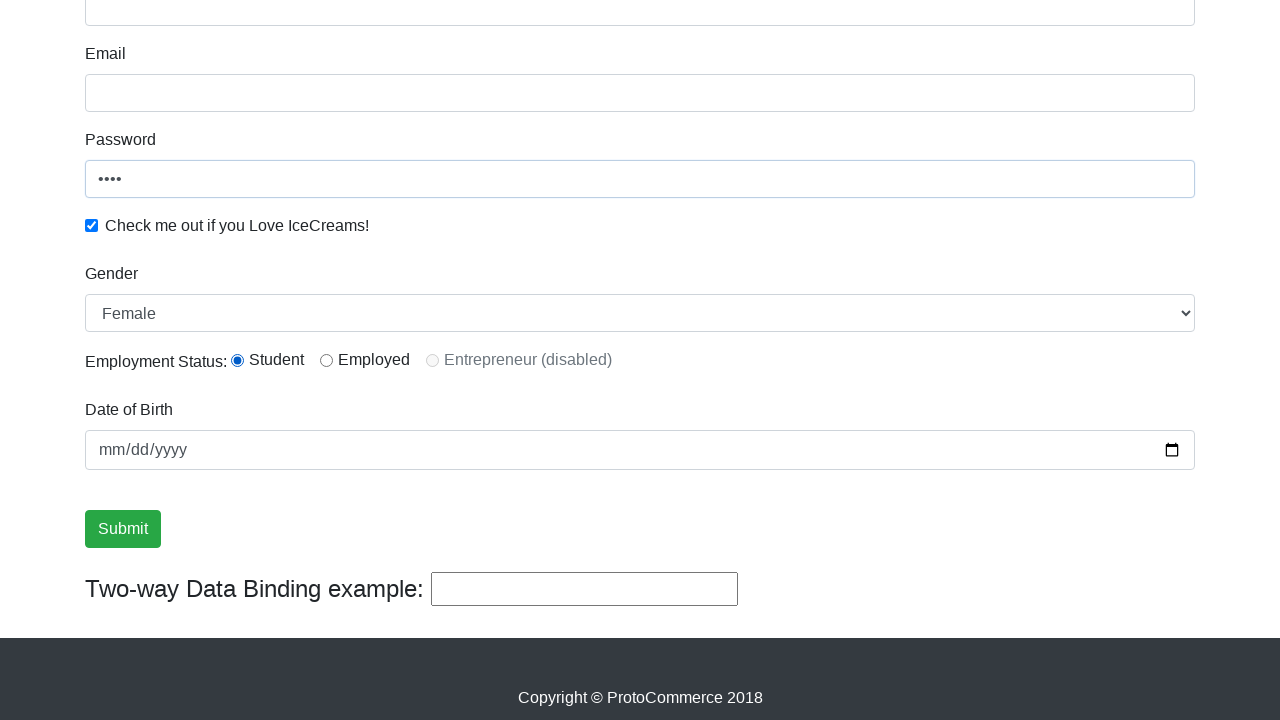

Clicked Submit button at (123, 529) on internal:role=button[name="Submit"i]
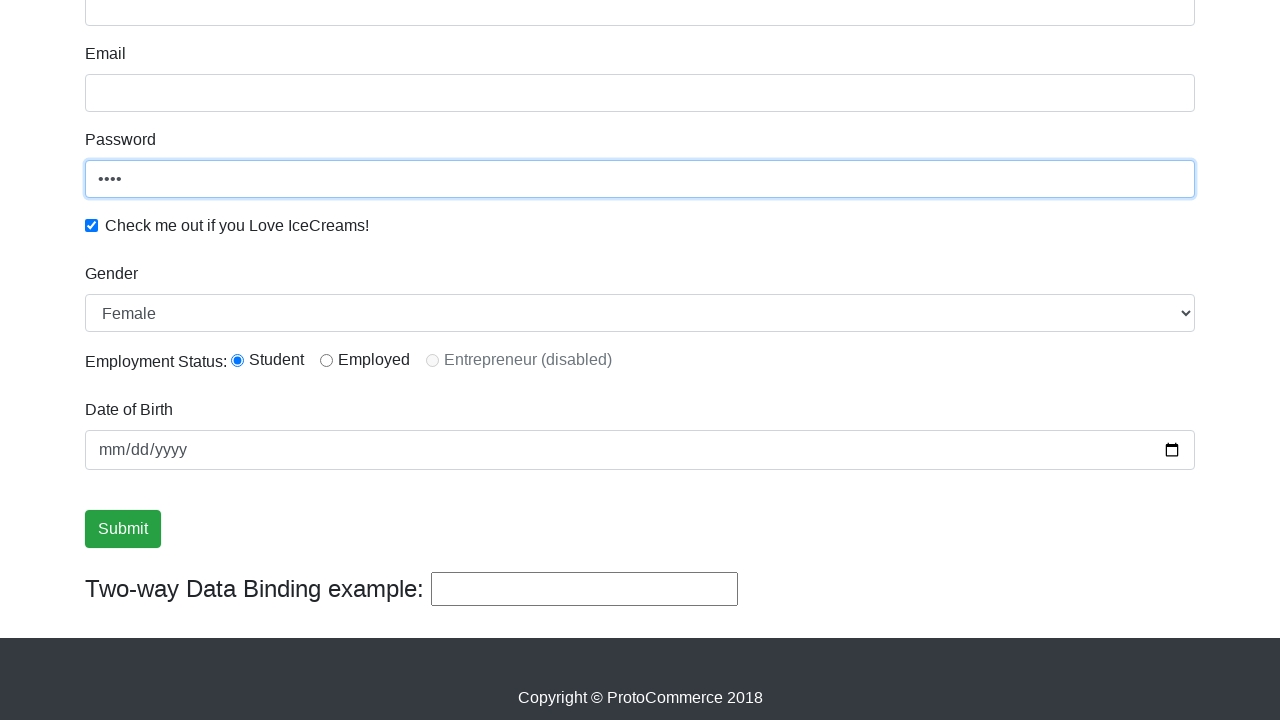

Verified success message is visible
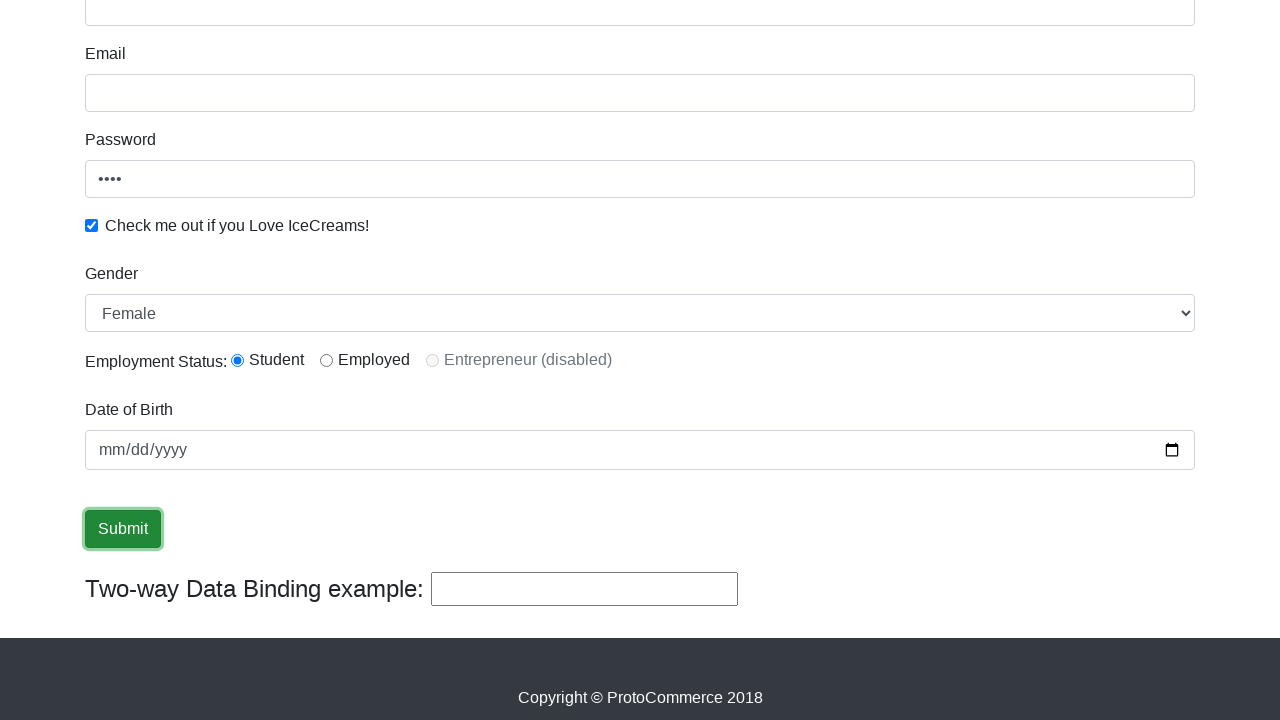

Clicked Shop link at (349, 28) on internal:role=link[name="Shop"i]
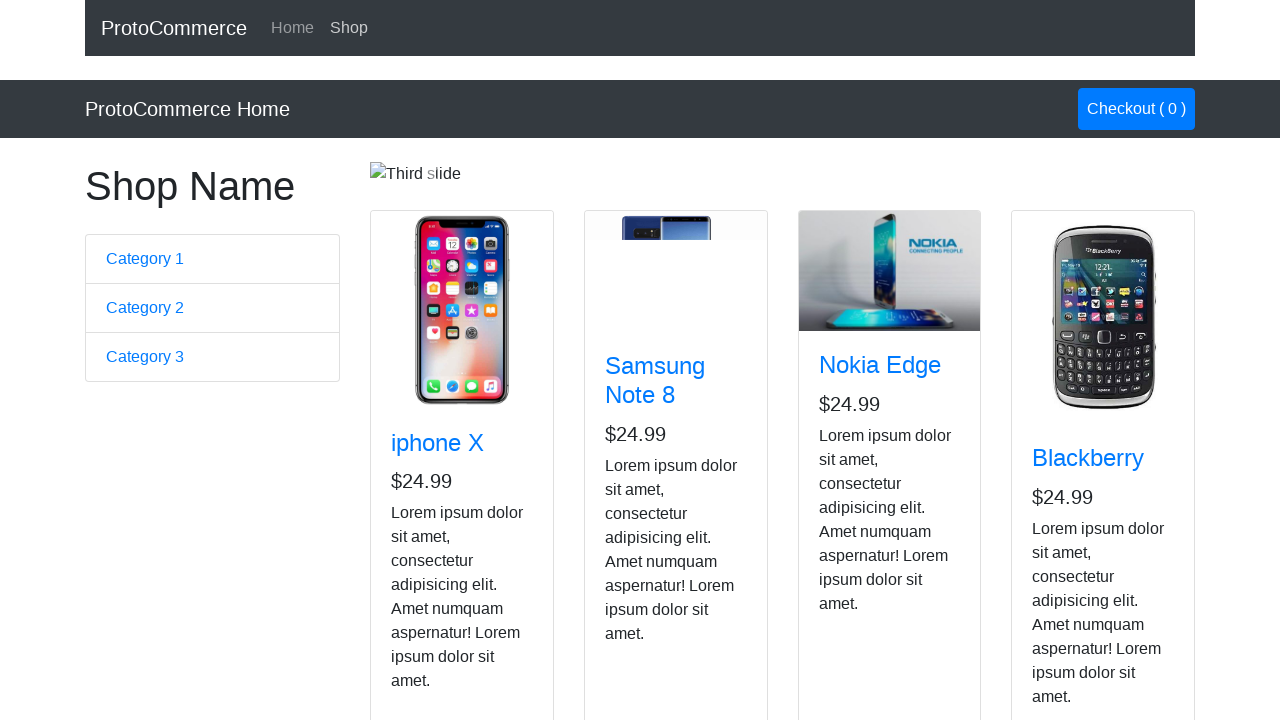

Added Samsung Note 8 to cart at (641, 528) on app-card >> internal:has-text="Samsung Note 8"i >> internal:role=button
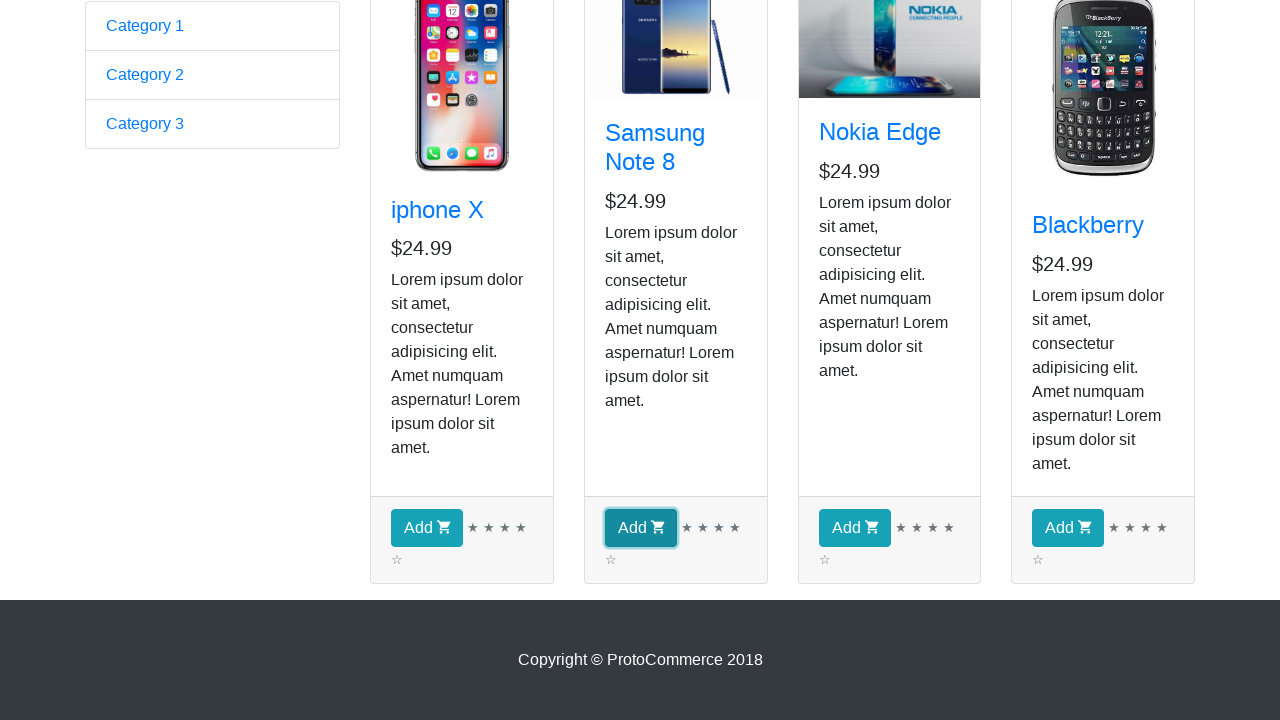

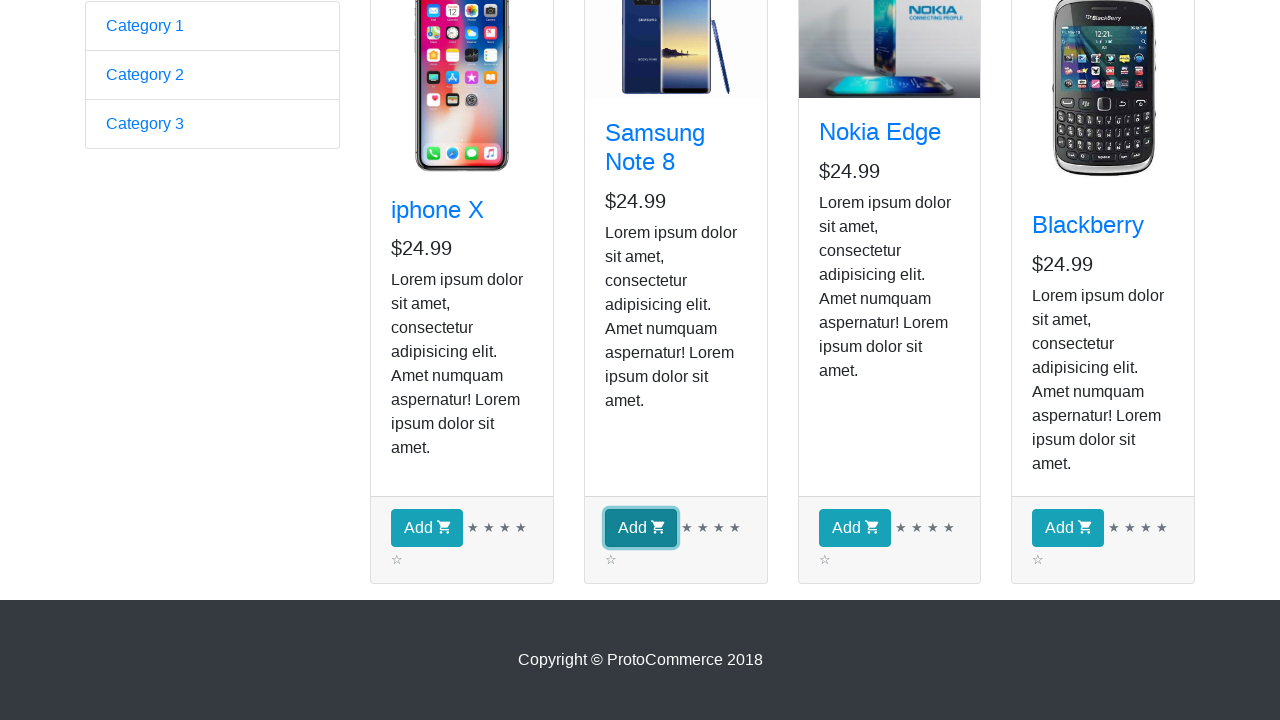